Tests editing a todo item by double-clicking, changing the text, and pressing Enter

Starting URL: https://demo.playwright.dev/todomvc

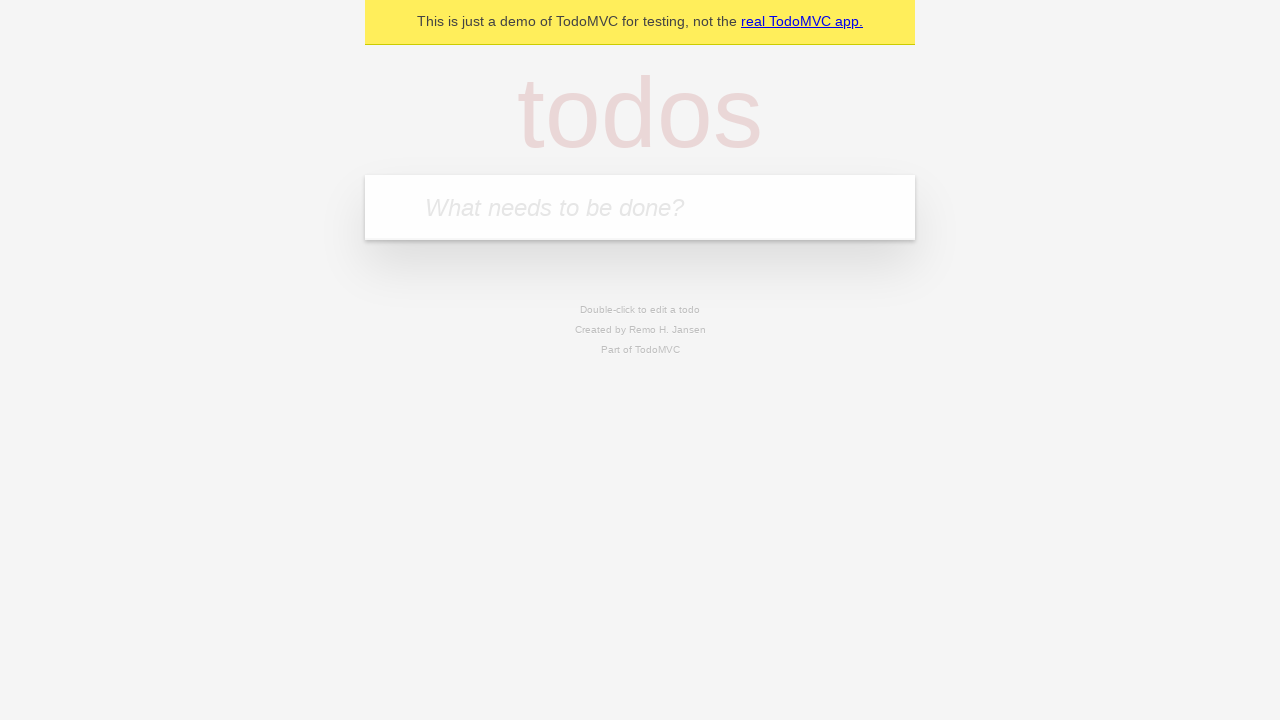

Filled new todo input with 'buy food' on internal:attr=[placeholder="What needs to be done?"i]
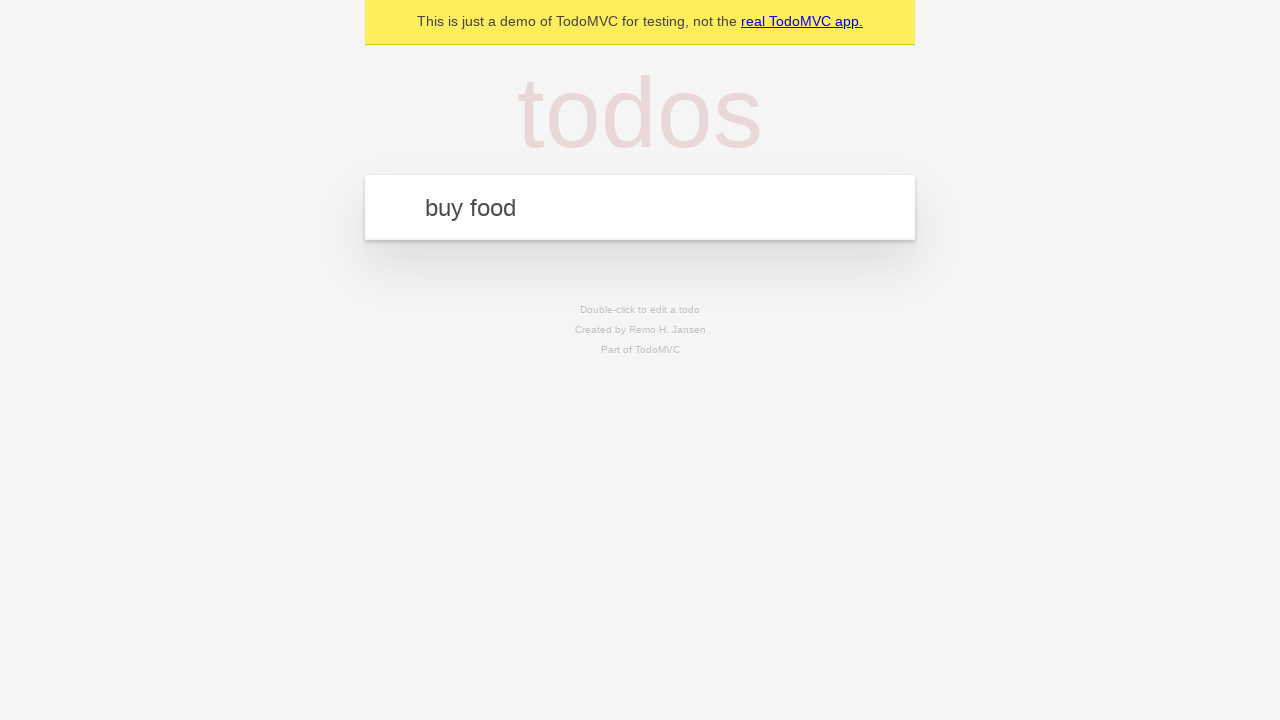

Pressed Enter to create todo 'buy food' on internal:attr=[placeholder="What needs to be done?"i]
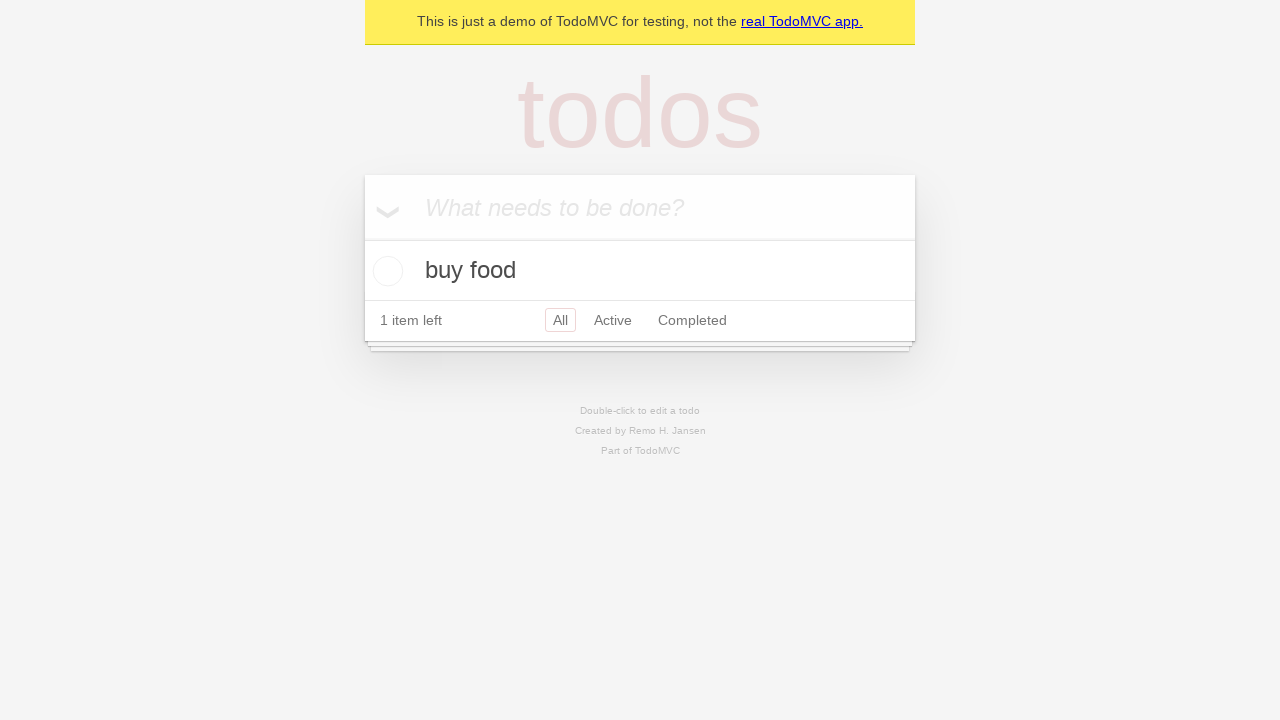

Filled new todo input with 'watch show' on internal:attr=[placeholder="What needs to be done?"i]
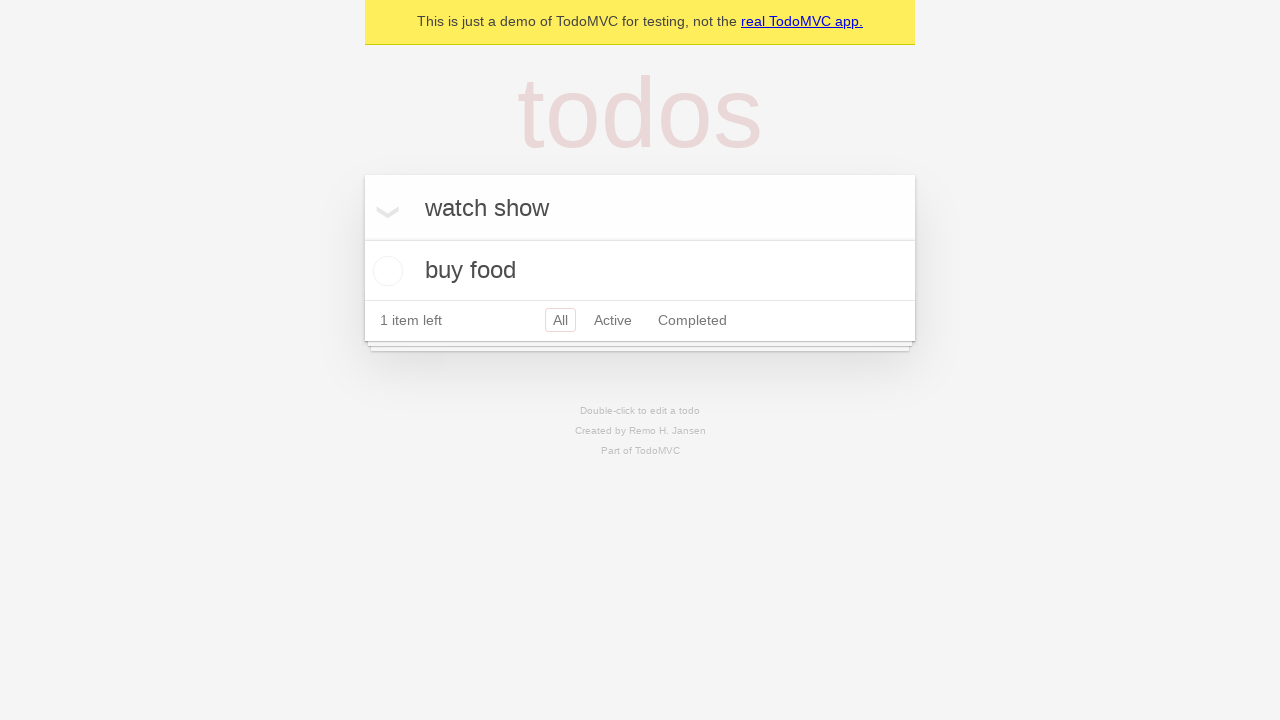

Pressed Enter to create todo 'watch show' on internal:attr=[placeholder="What needs to be done?"i]
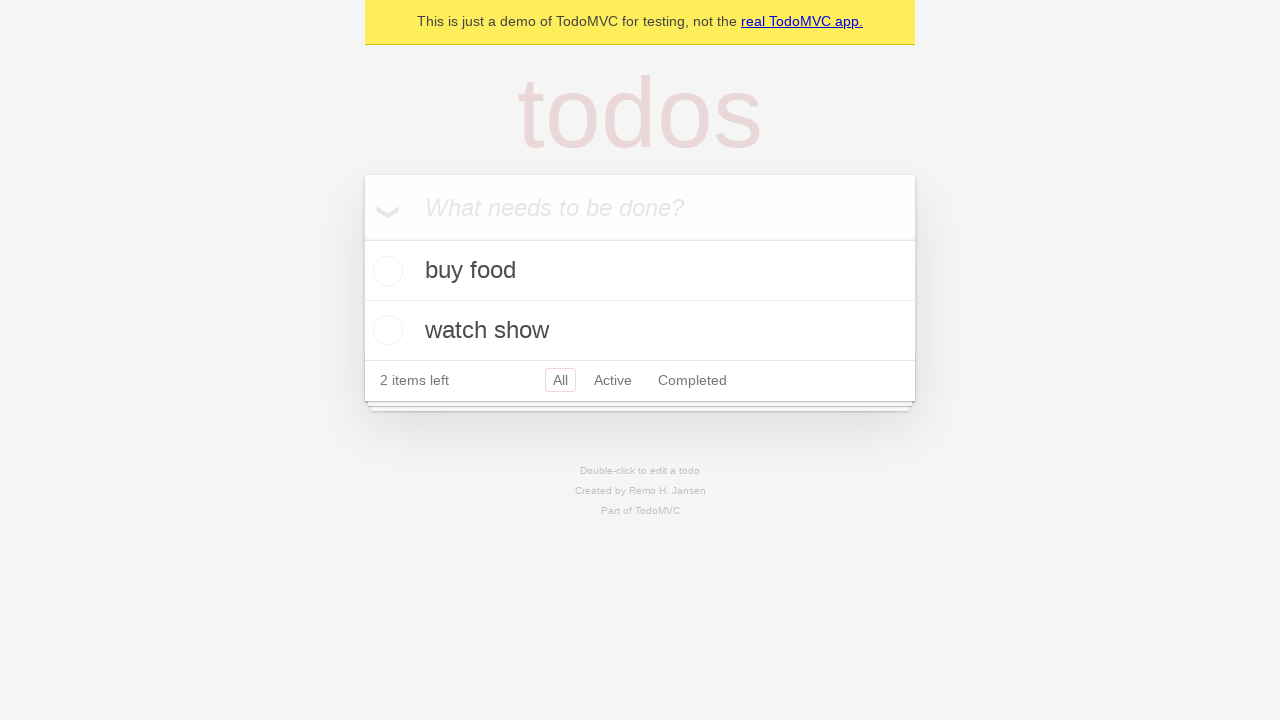

Filled new todo input with 'cook dinner' on internal:attr=[placeholder="What needs to be done?"i]
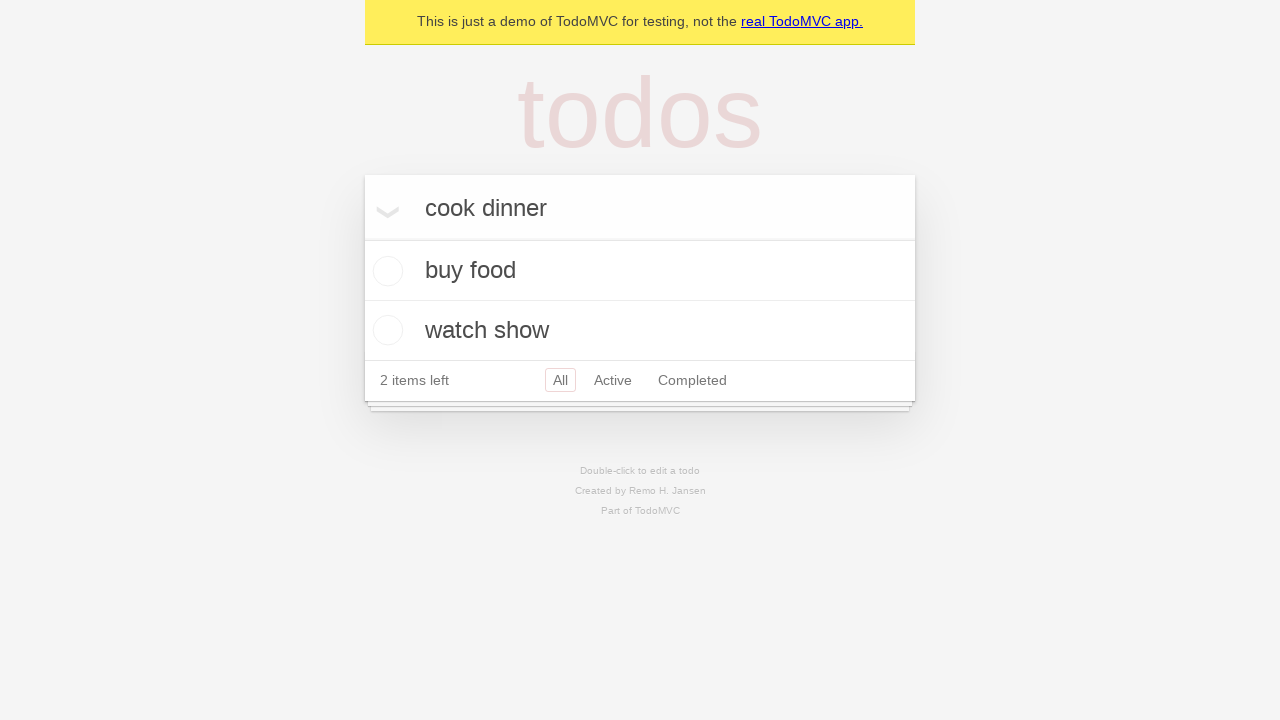

Pressed Enter to create todo 'cook dinner' on internal:attr=[placeholder="What needs to be done?"i]
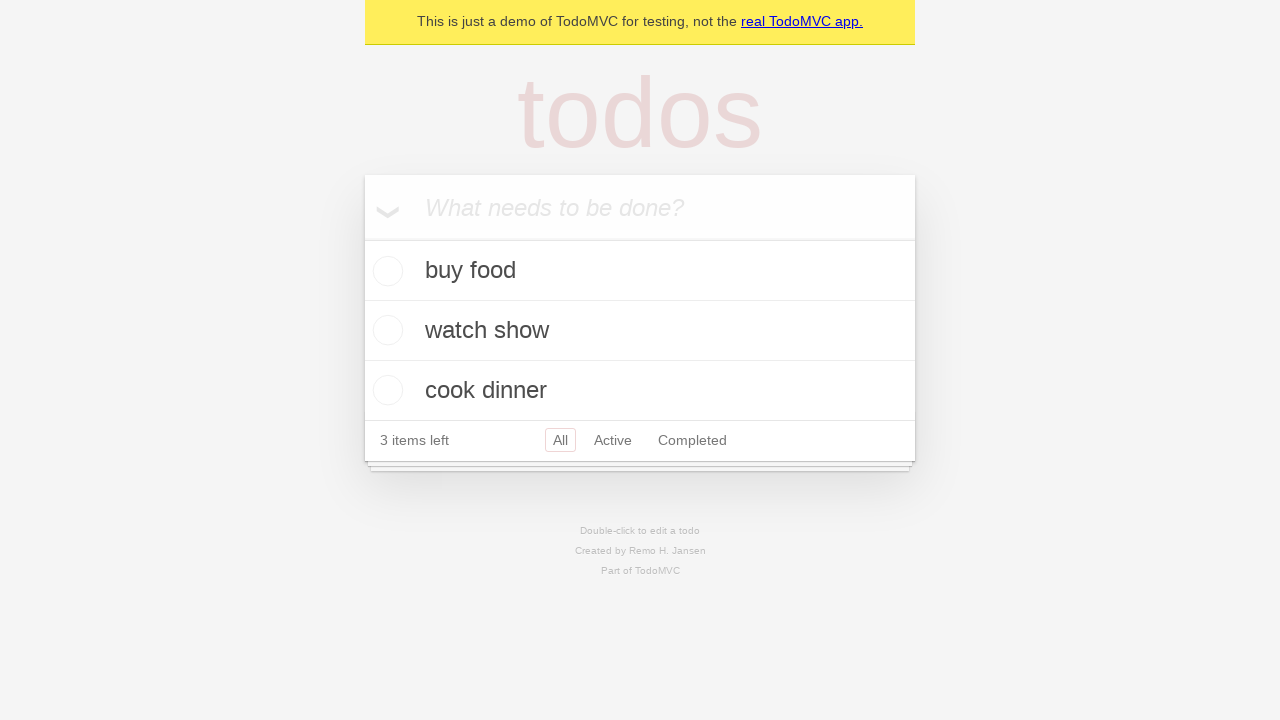

Located all todo items
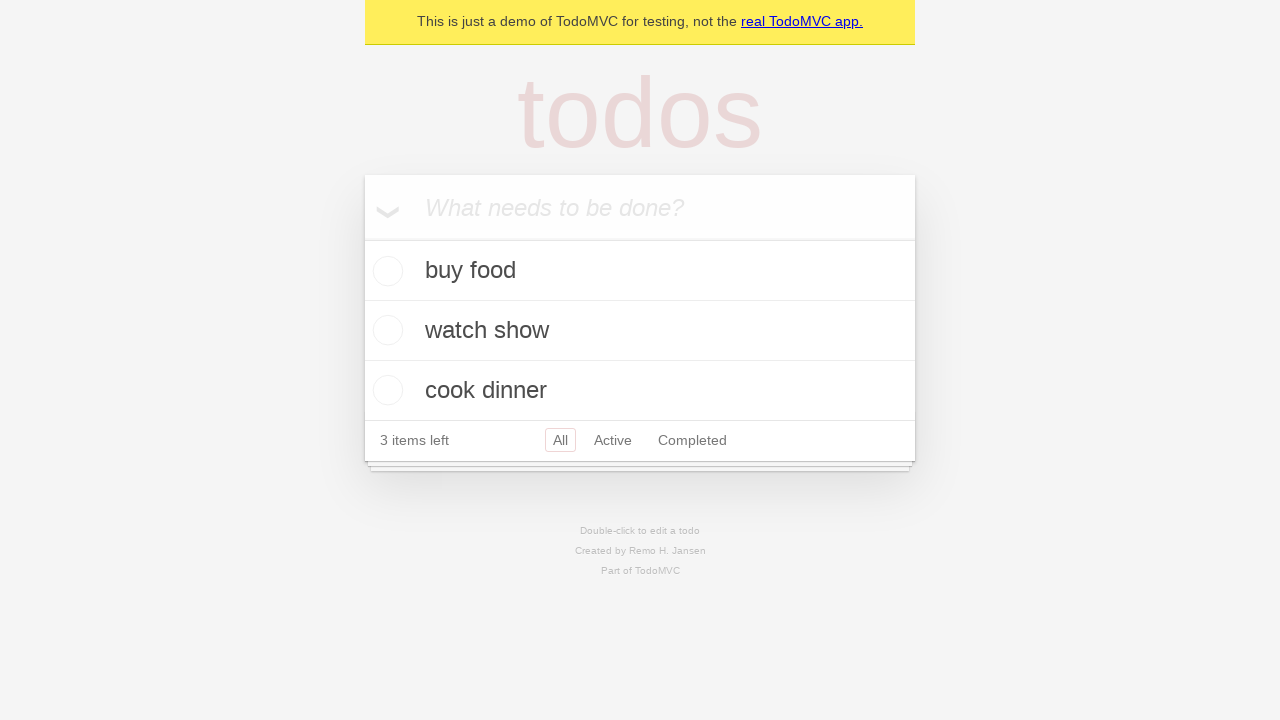

Selected second todo item
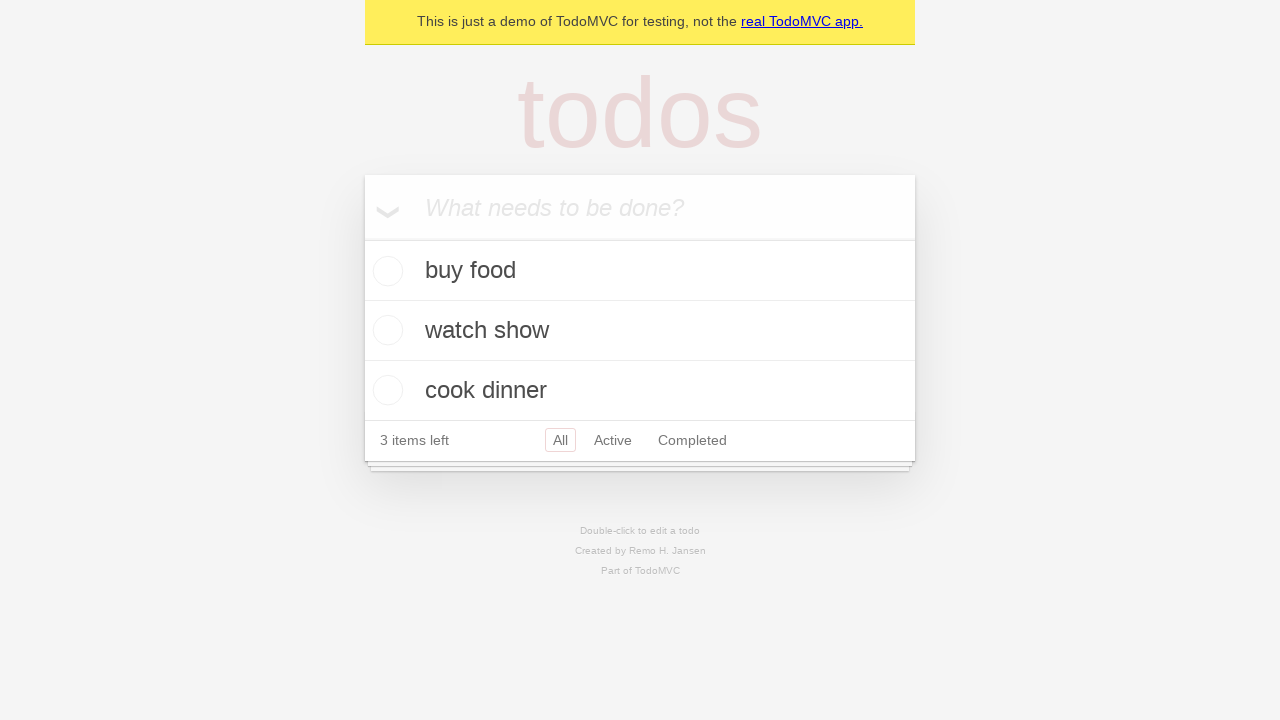

Double-clicked second todo to enter edit mode at (640, 331) on internal:testid=[data-testid="todo-item"s] >> nth=1
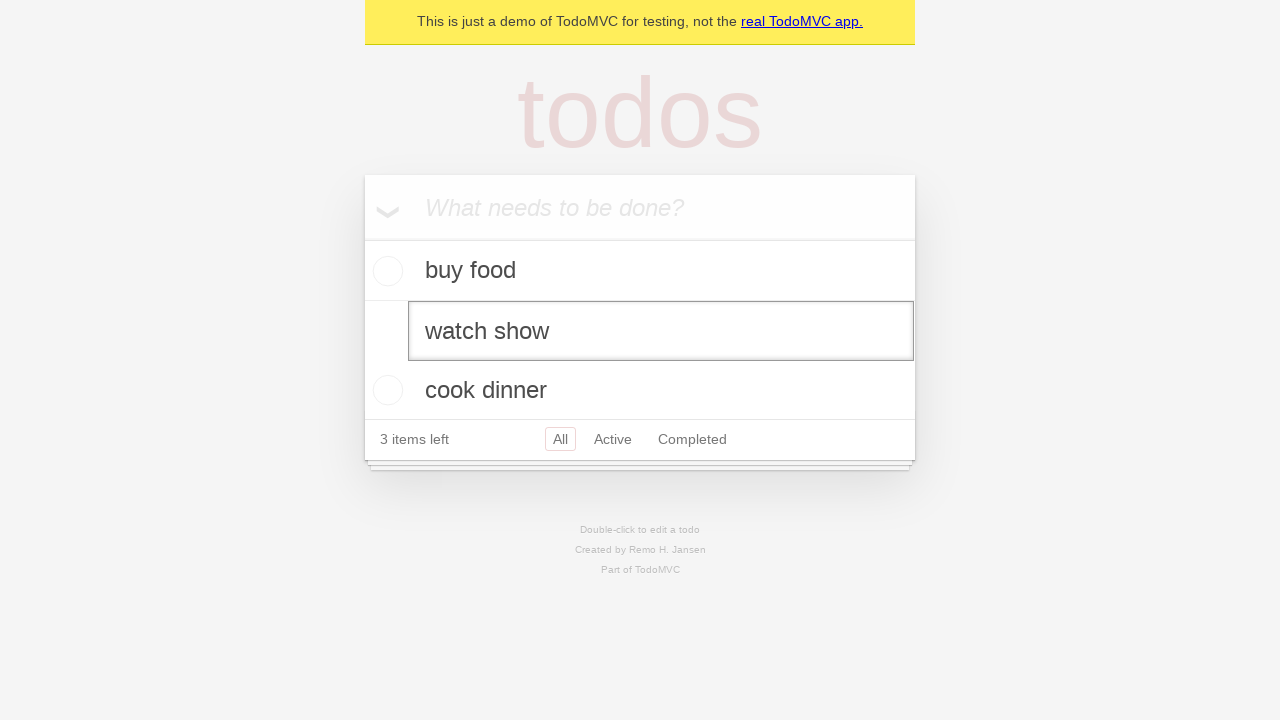

Located edit input field
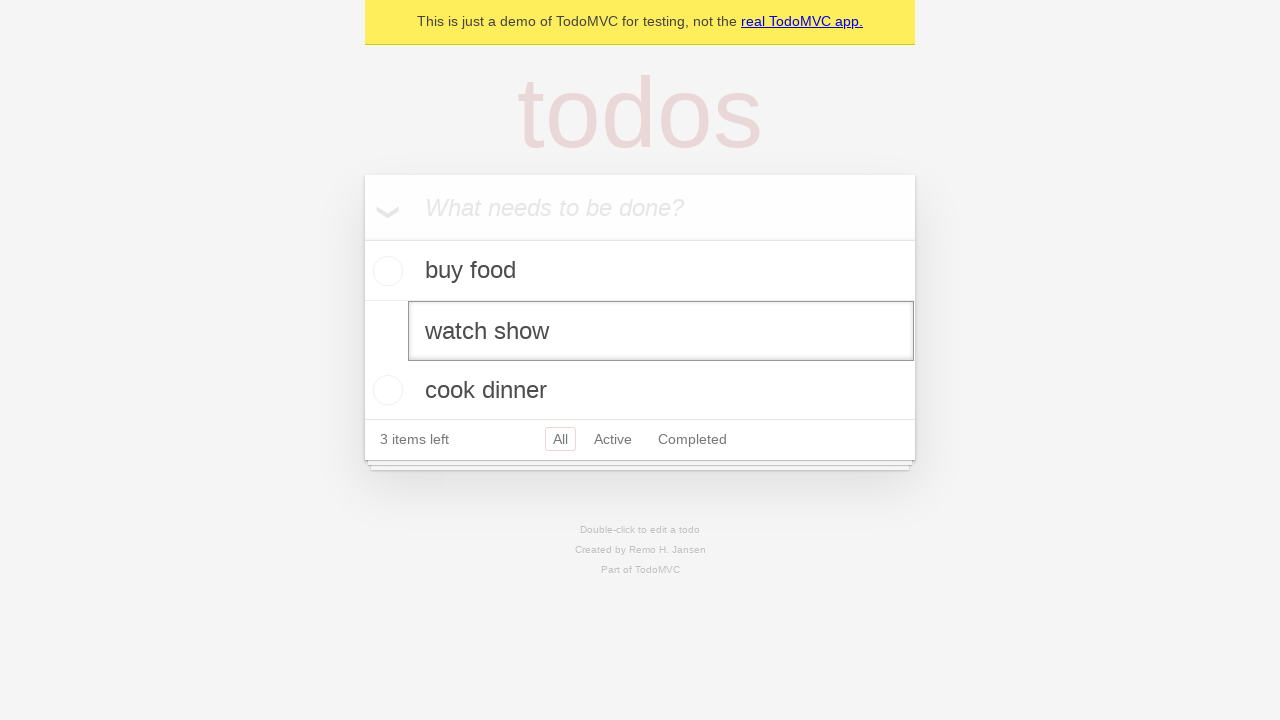

Filled edit input with 'buy some sausages' on internal:testid=[data-testid="todo-item"s] >> nth=1 >> internal:role=textbox[nam
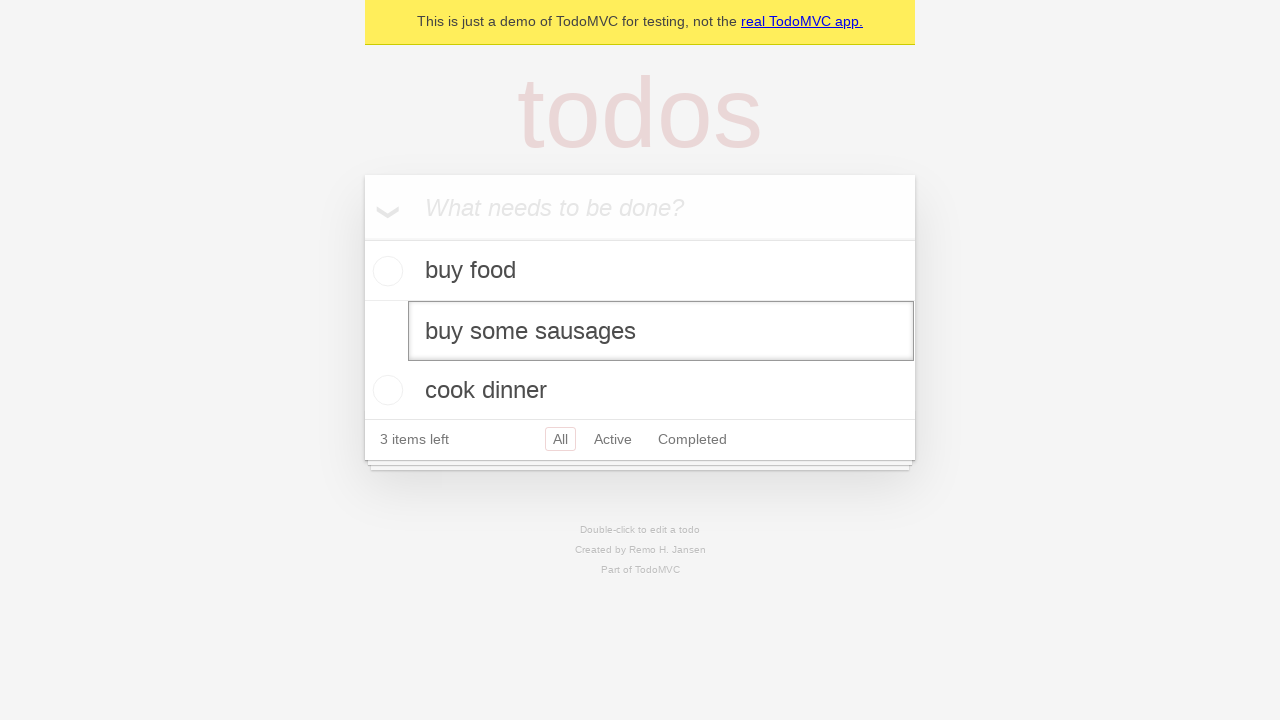

Pressed Enter to confirm todo edit on internal:testid=[data-testid="todo-item"s] >> nth=1 >> internal:role=textbox[nam
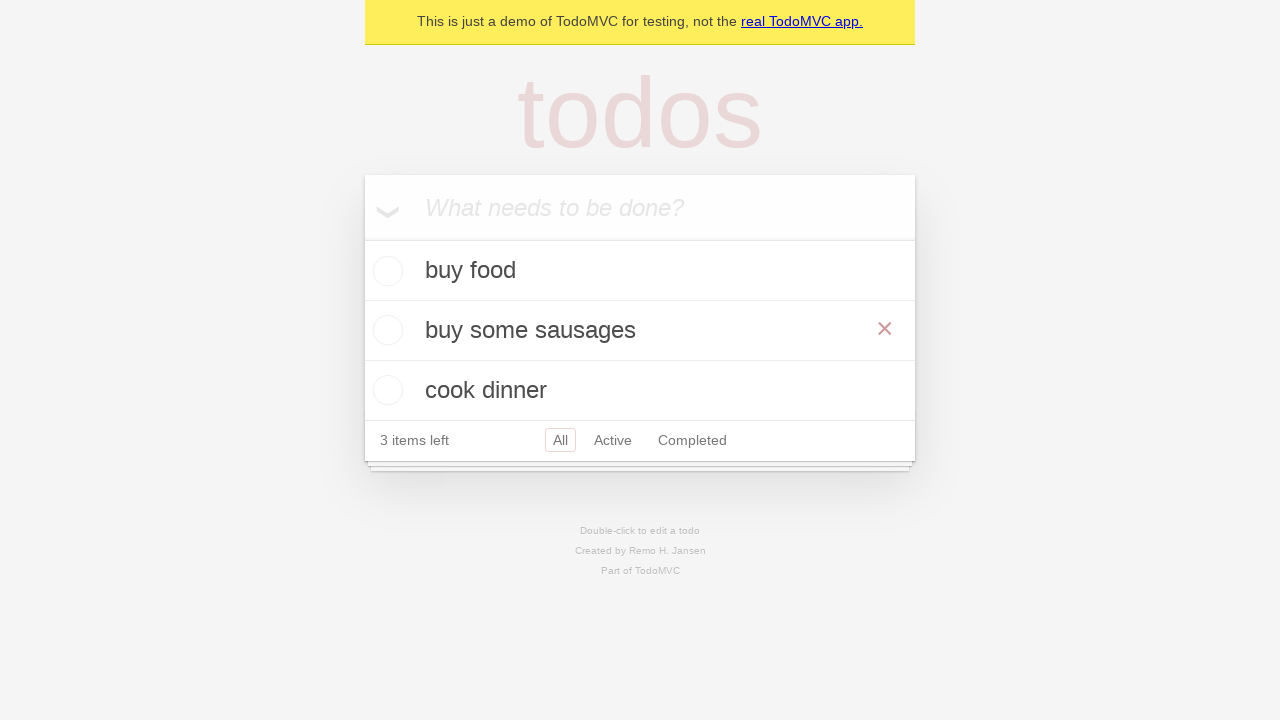

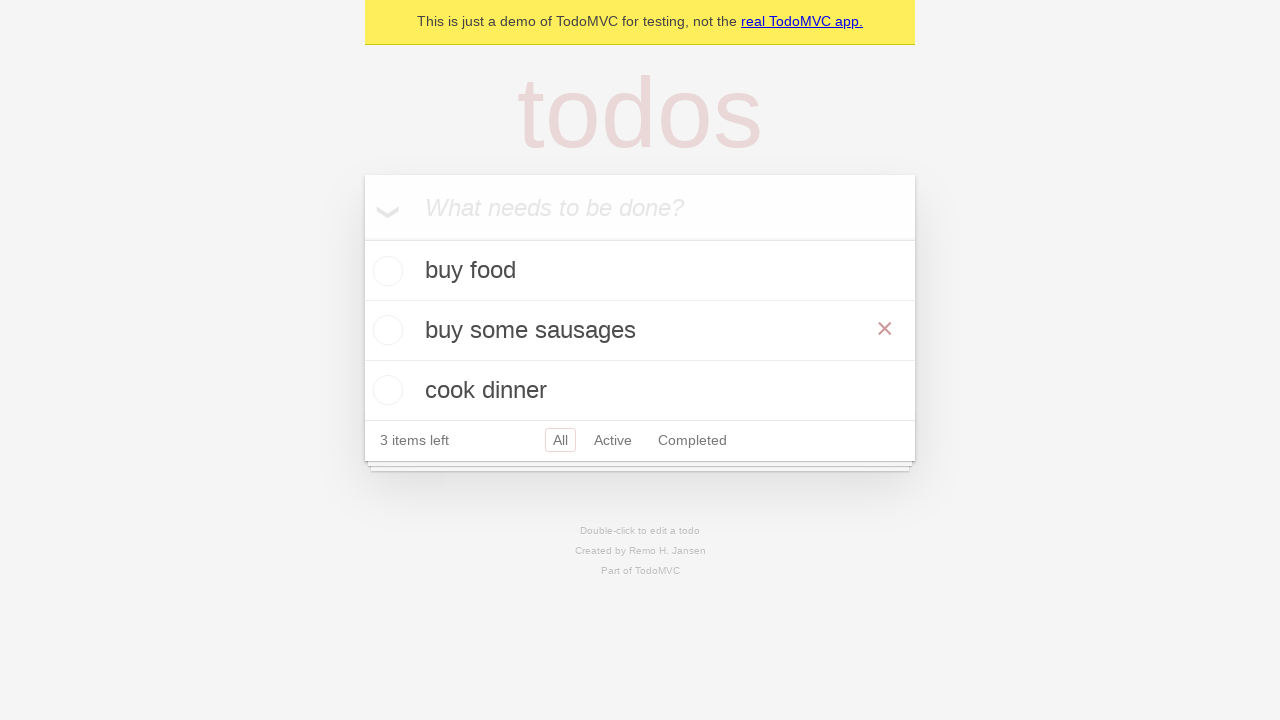